Tests e-commerce cart functionality by searching for a product, adding Cashews to the cart, and proceeding through checkout to place an order.

Starting URL: https://rahulshettyacademy.com/seleniumPractise/#/

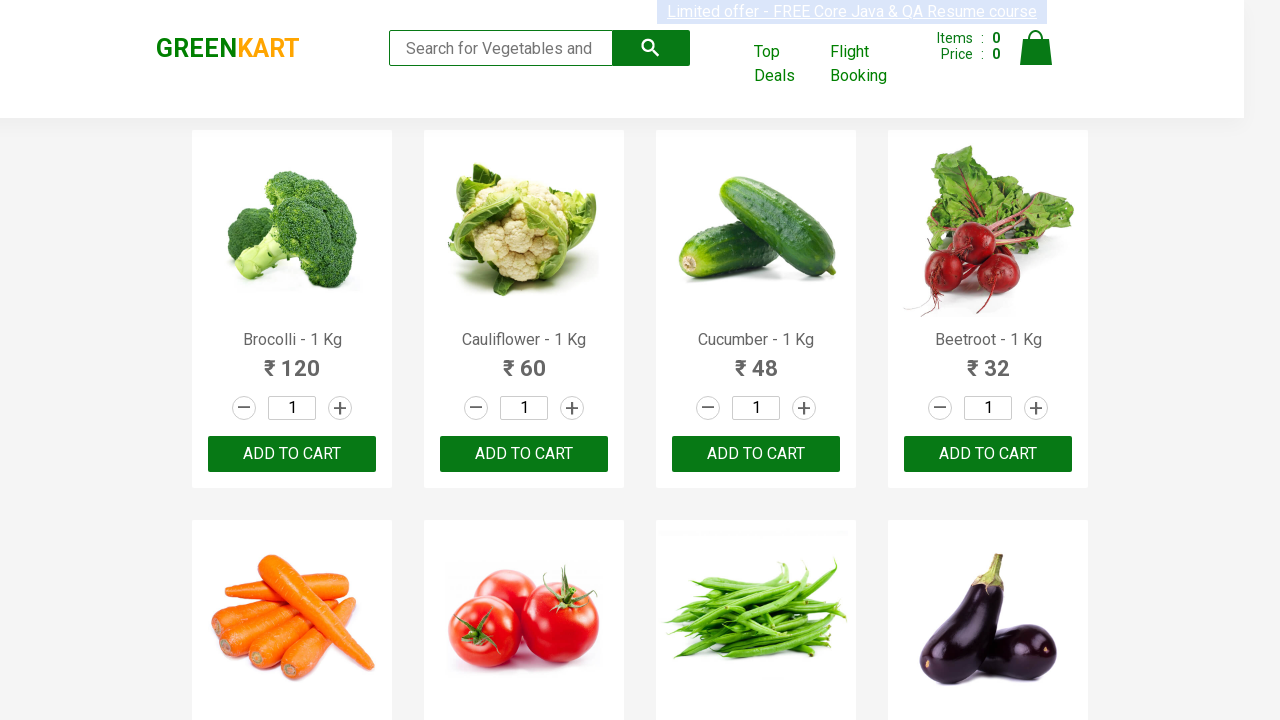

Filled search field with 'ca' to find products on .search-keyword
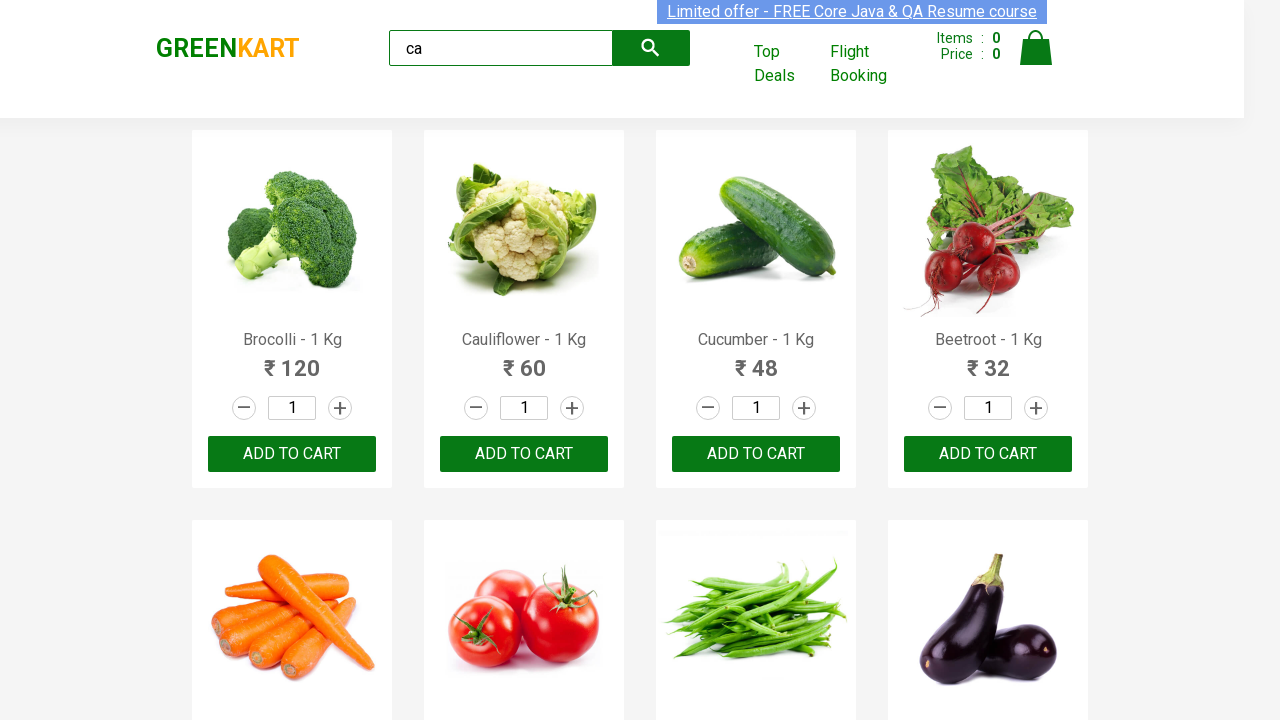

Waited 2 seconds for search results to load
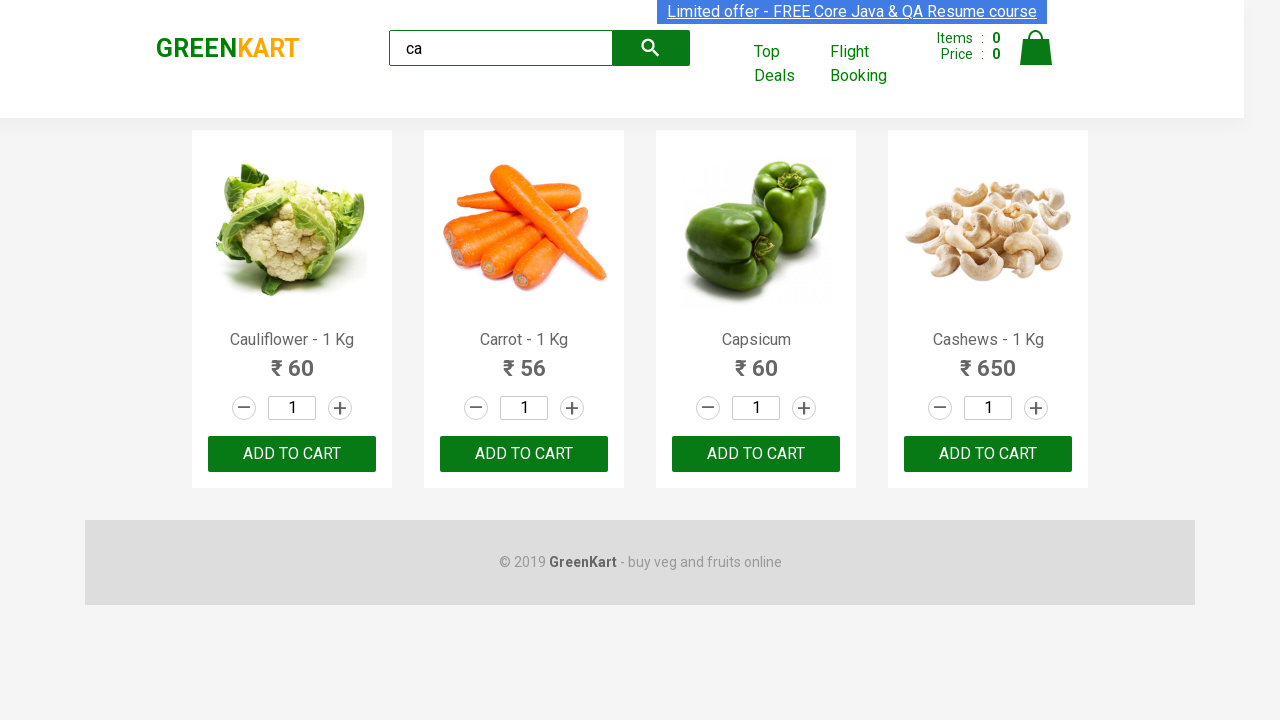

Retrieved all product elements from search results
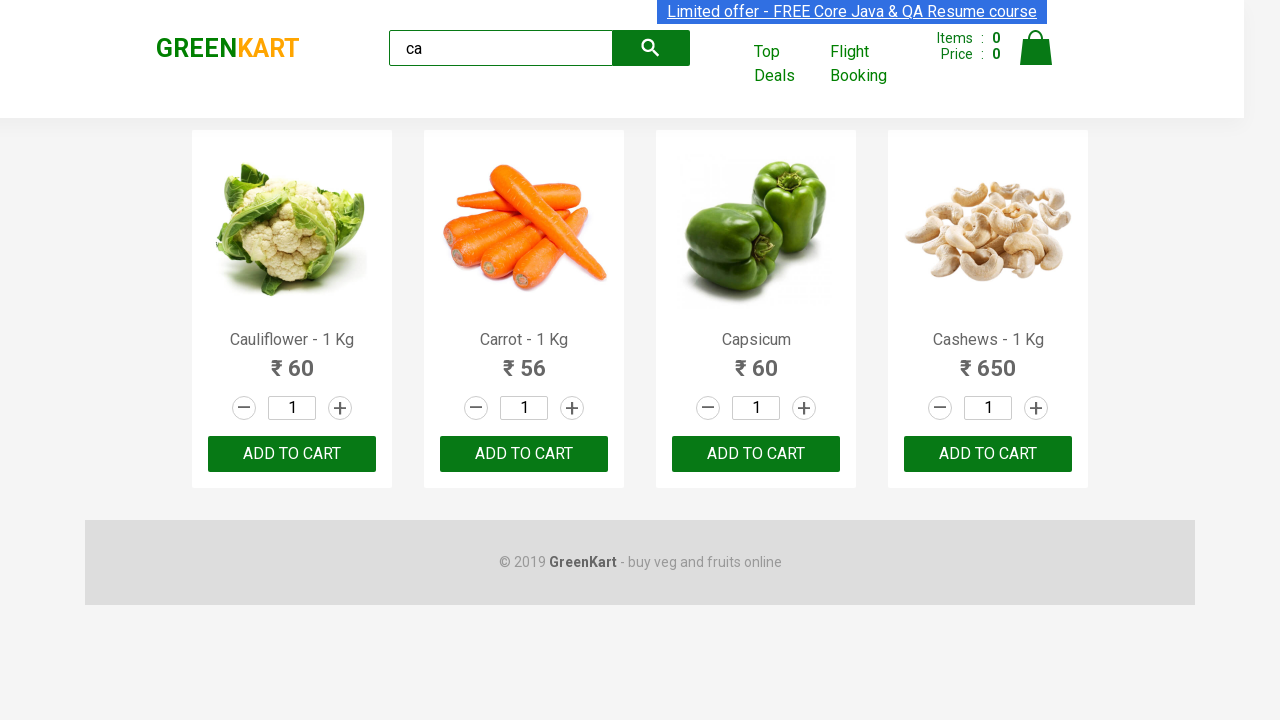

Extracted product name: Cauliflower - 1 Kg
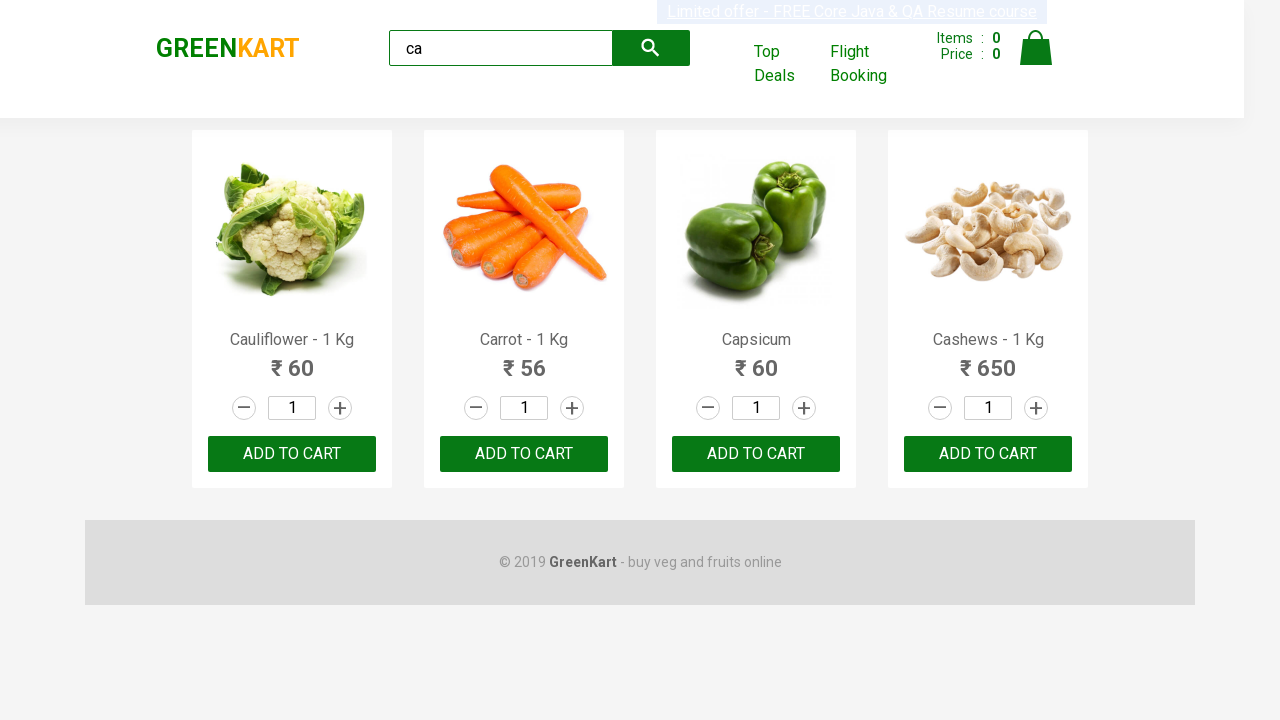

Extracted product name: Carrot - 1 Kg
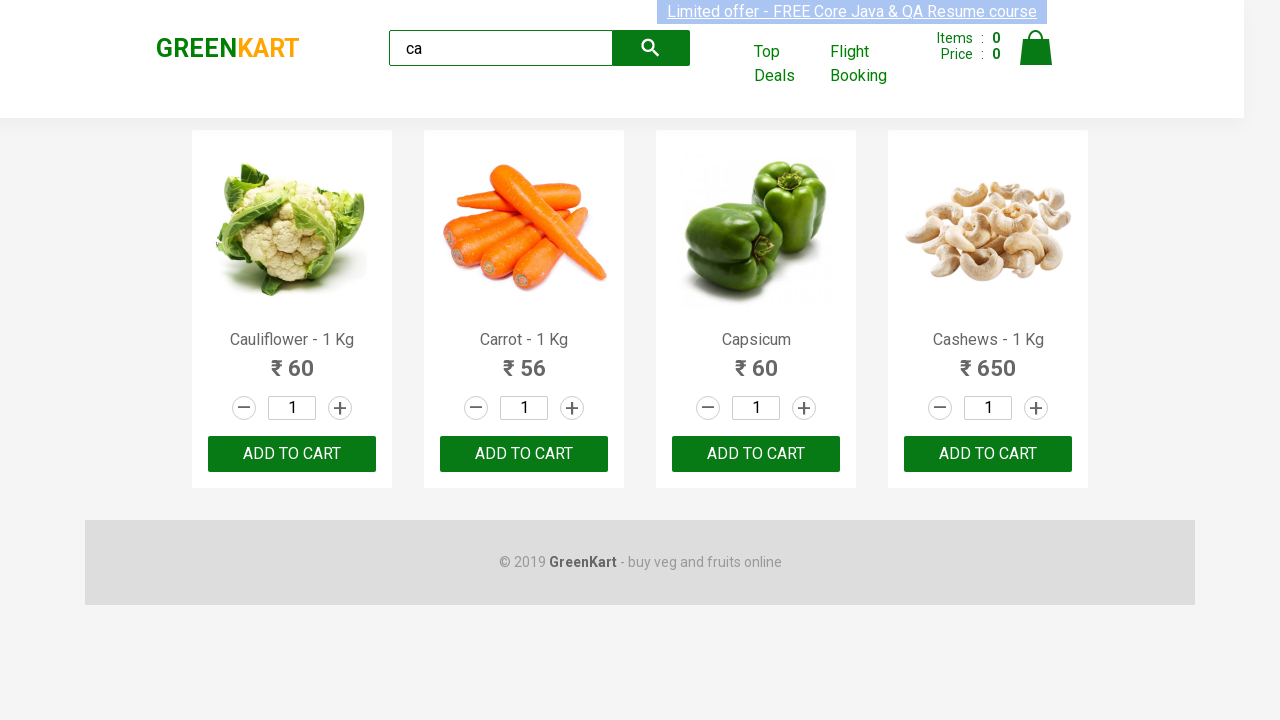

Extracted product name: Capsicum
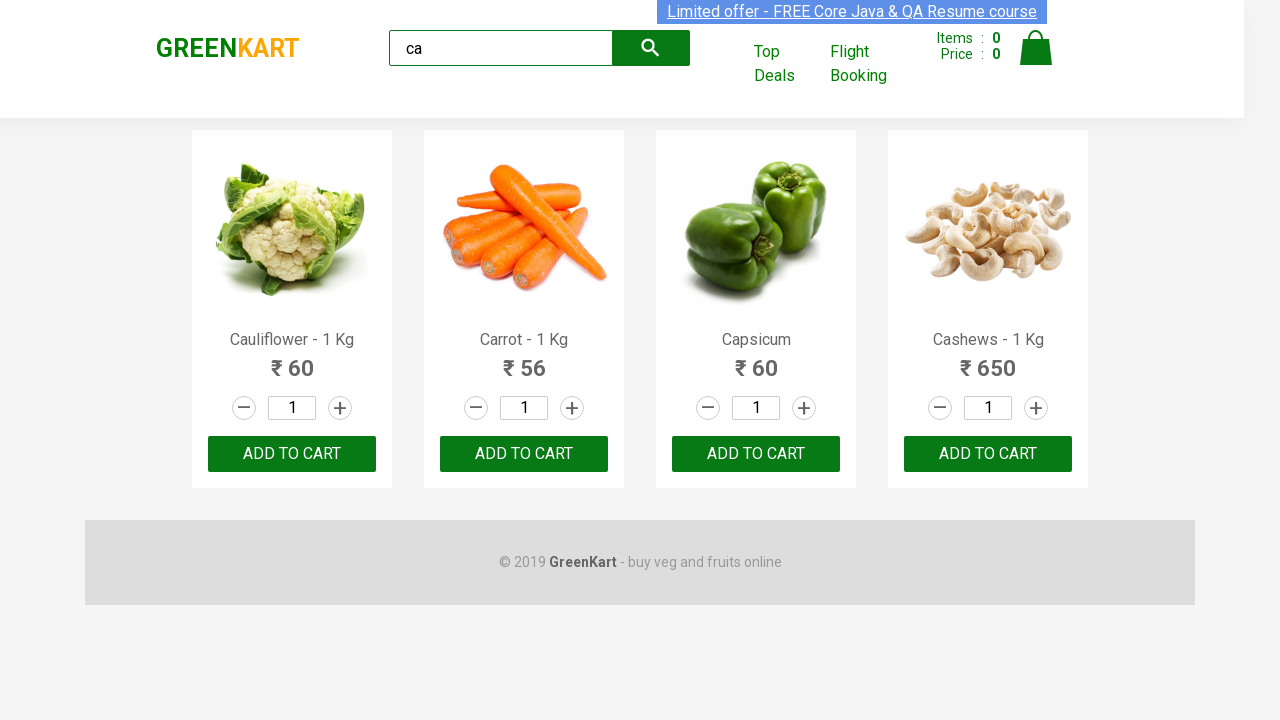

Extracted product name: Cashews - 1 Kg
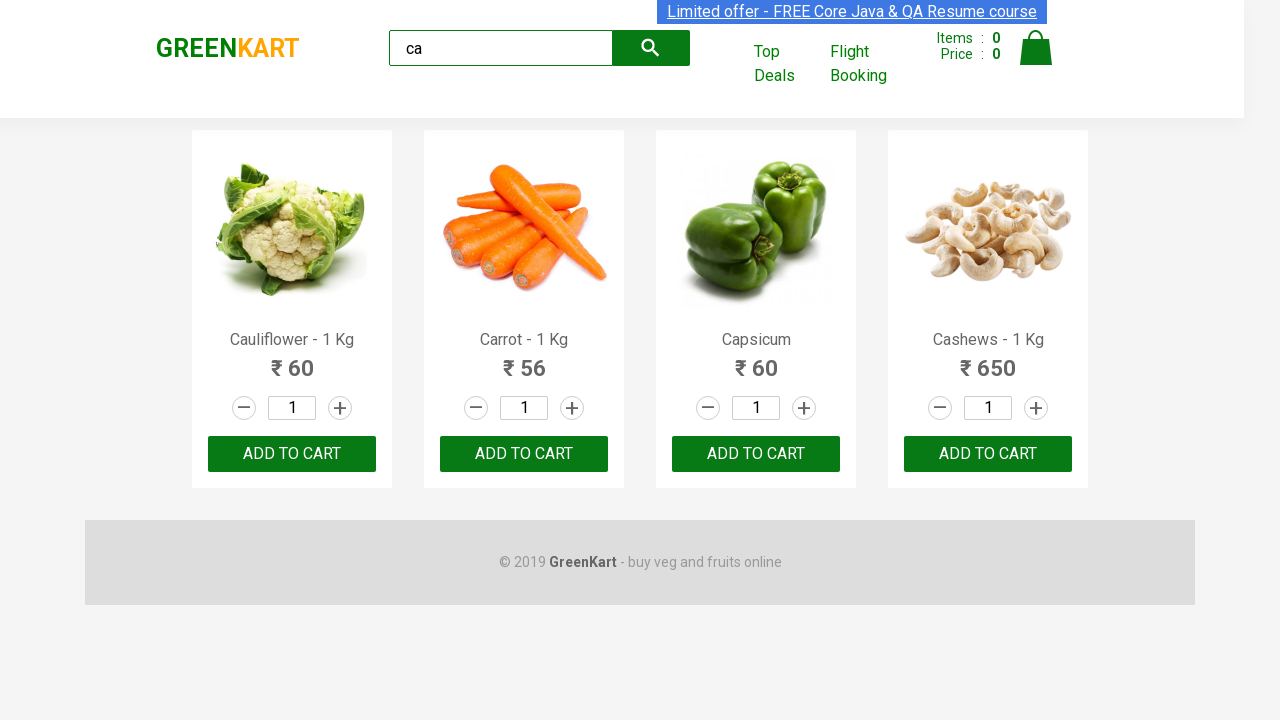

Clicked Add to Cart button for Cashews at (988, 454) on .products .product >> nth=3 >> button
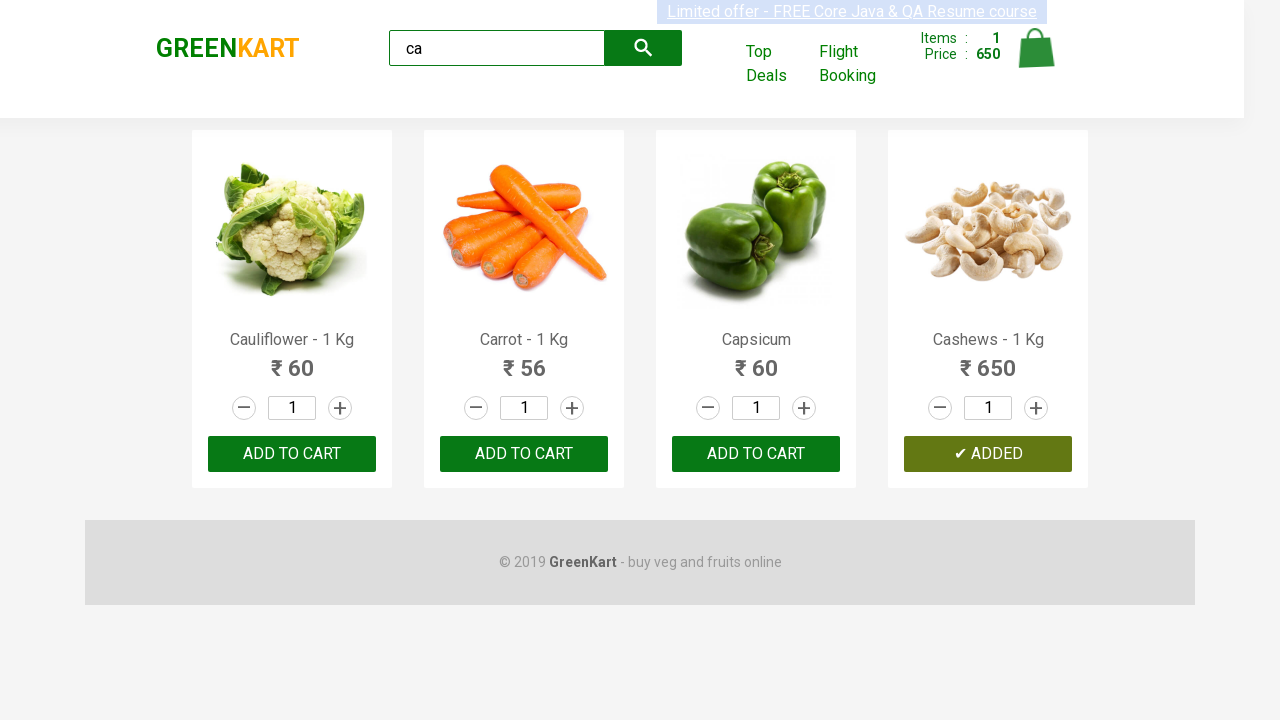

Clicked on cart icon to view cart at (1036, 48) on .cart-icon > img
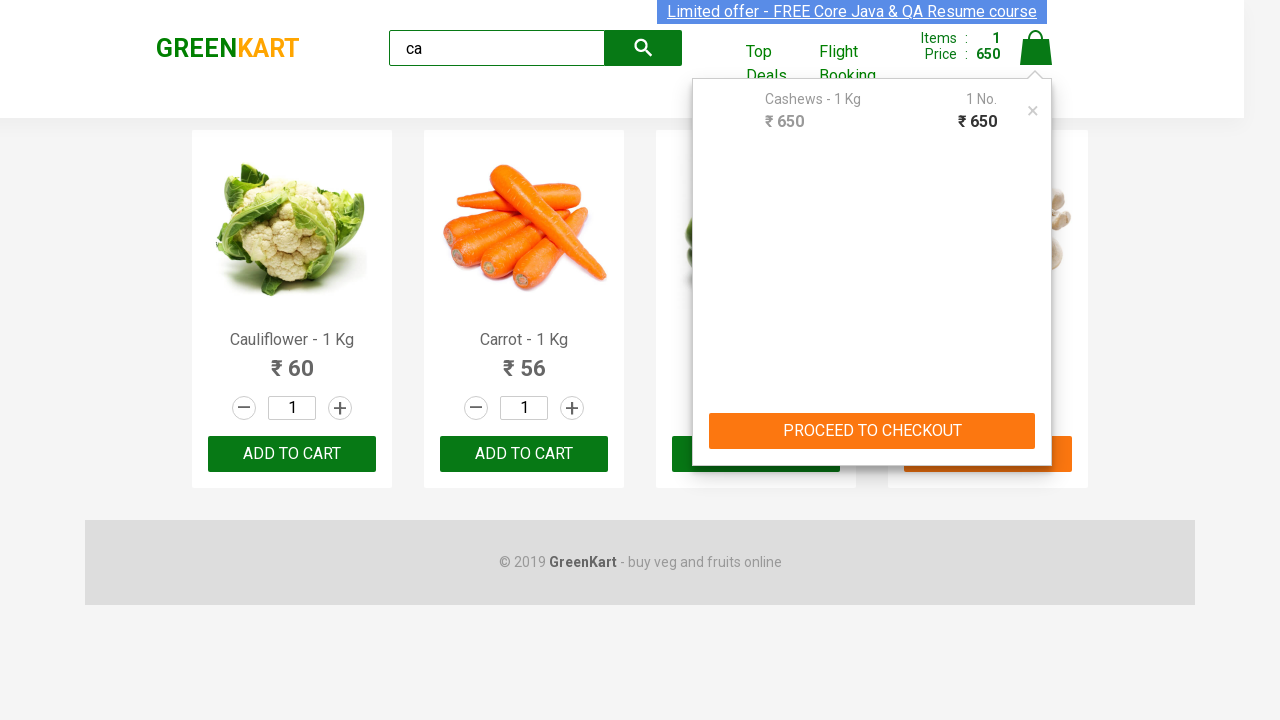

Clicked PROCEED TO CHECKOUT button at (872, 431) on text=PROCEED TO CHECKOUT
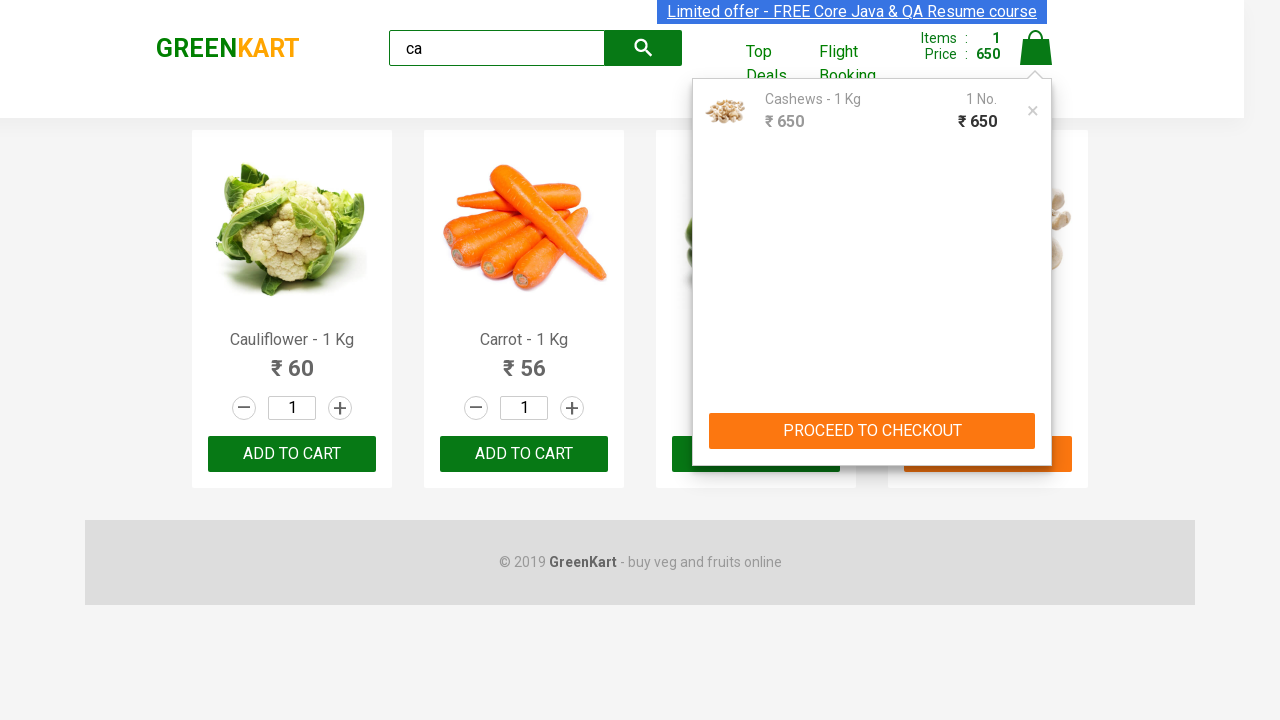

Clicked Place Order button to complete purchase at (1036, 420) on text=Place Order
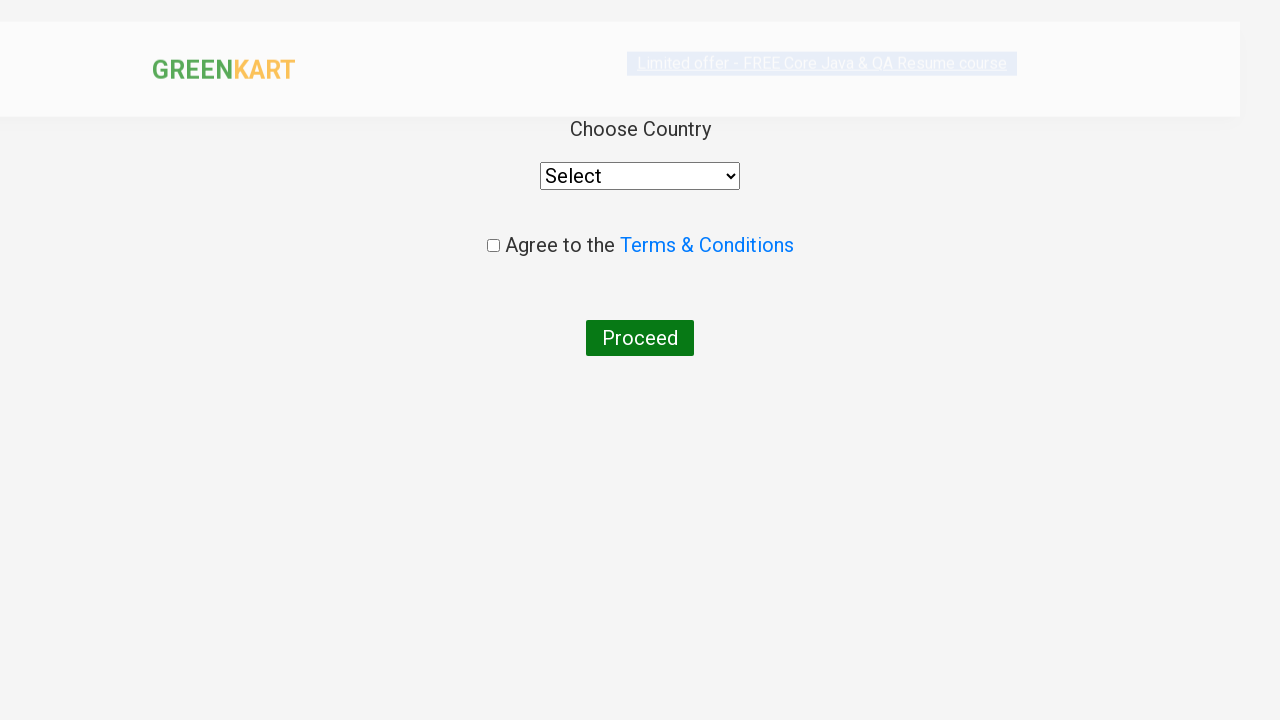

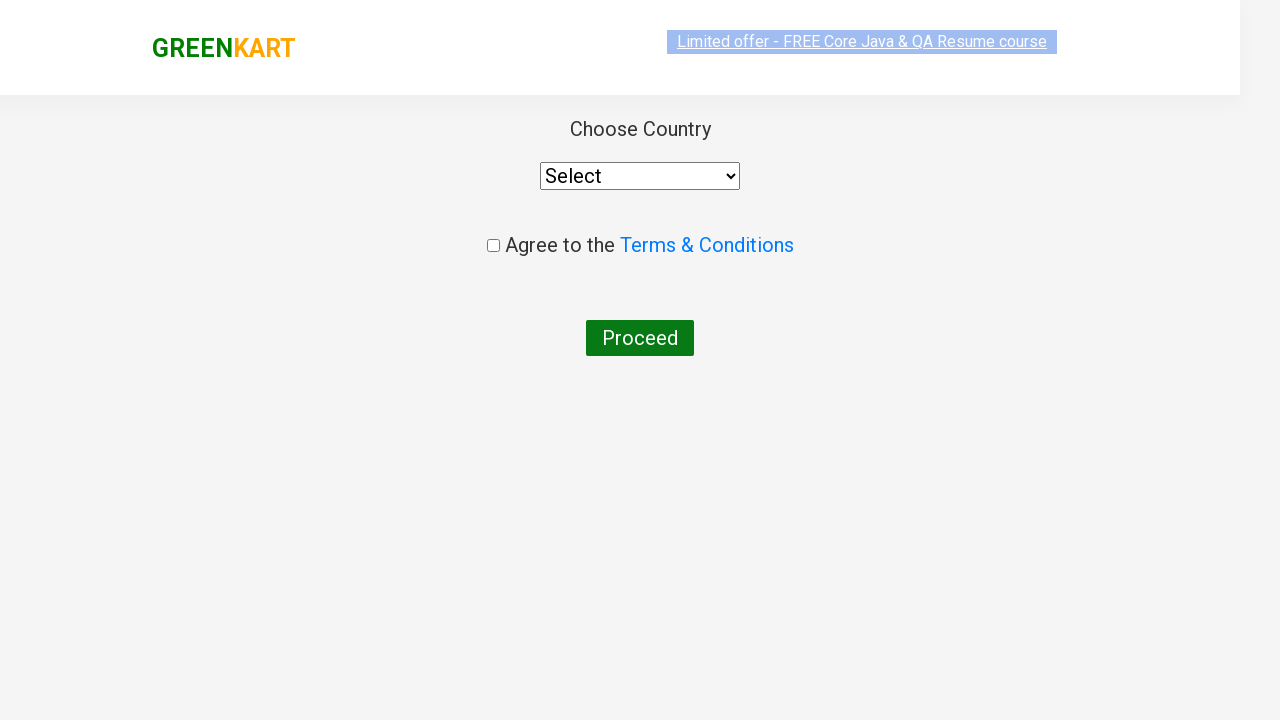